Navigates to the Greens Technology Selenium course content page, scrolls to the Core Java section, and takes a screenshot

Starting URL: http://greenstech.in/selenium-course-content.html

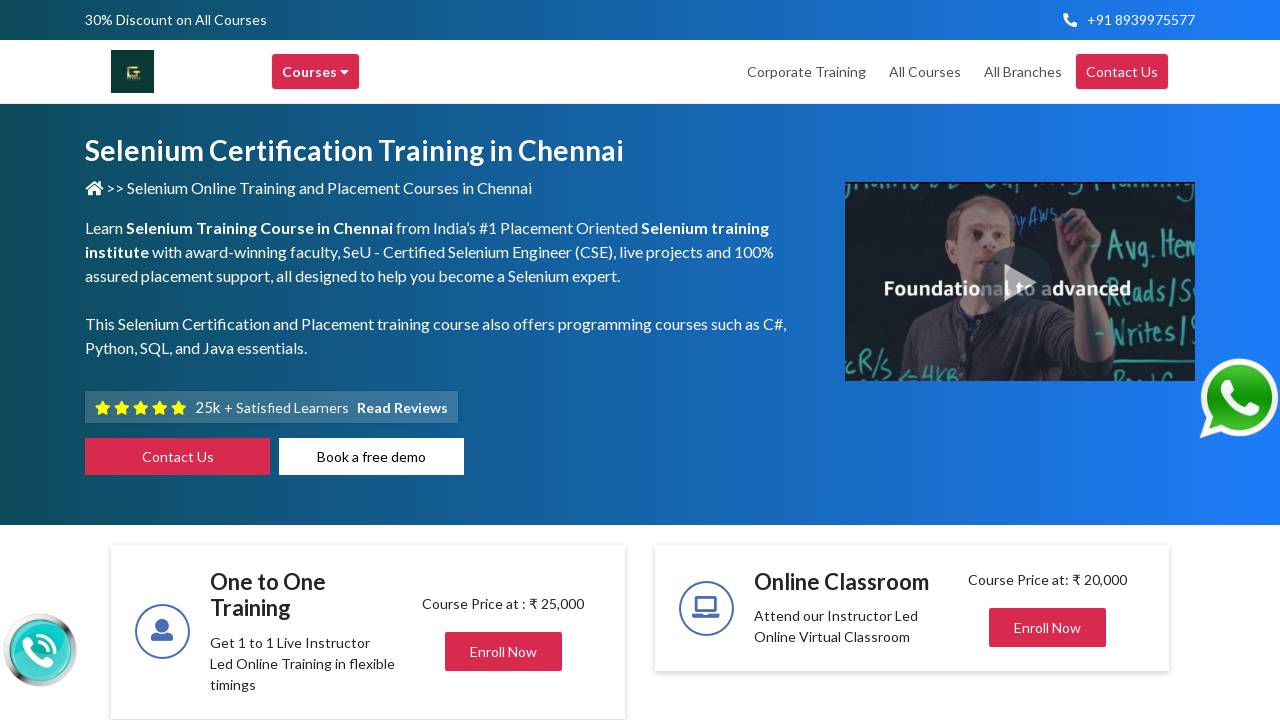

Navigated to Greens Technology Selenium course content page
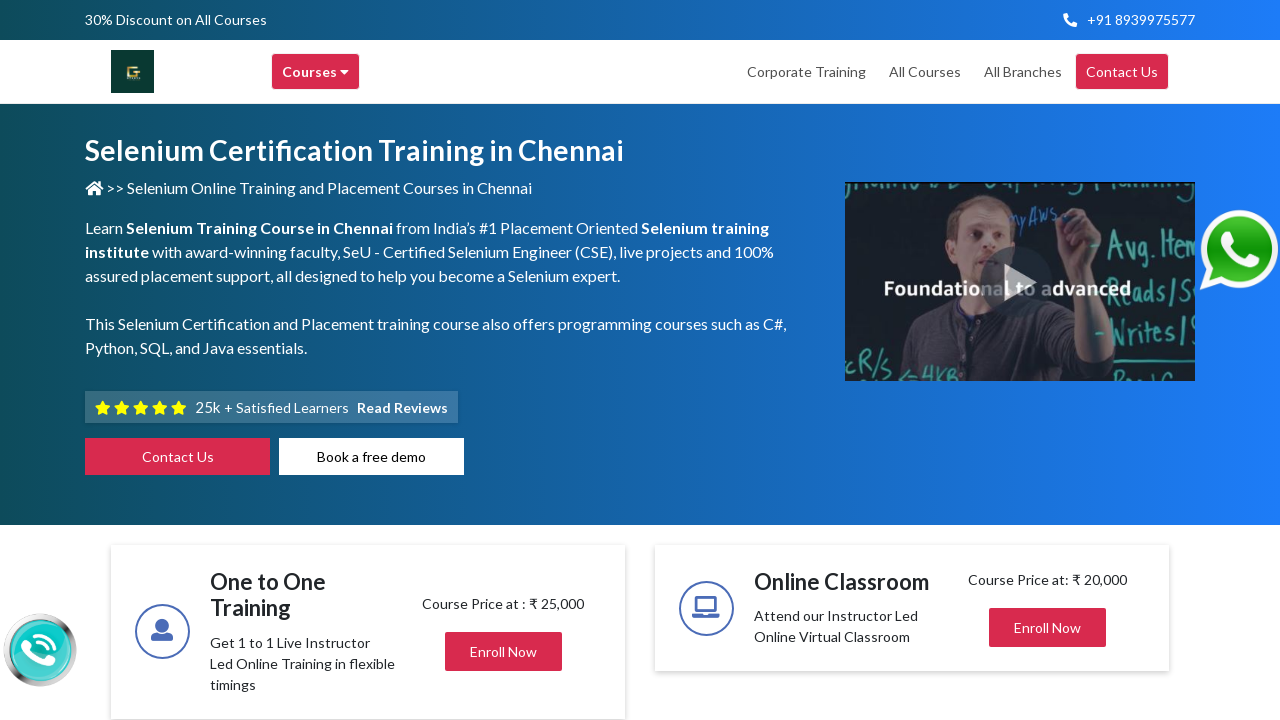

Located Core Java section element
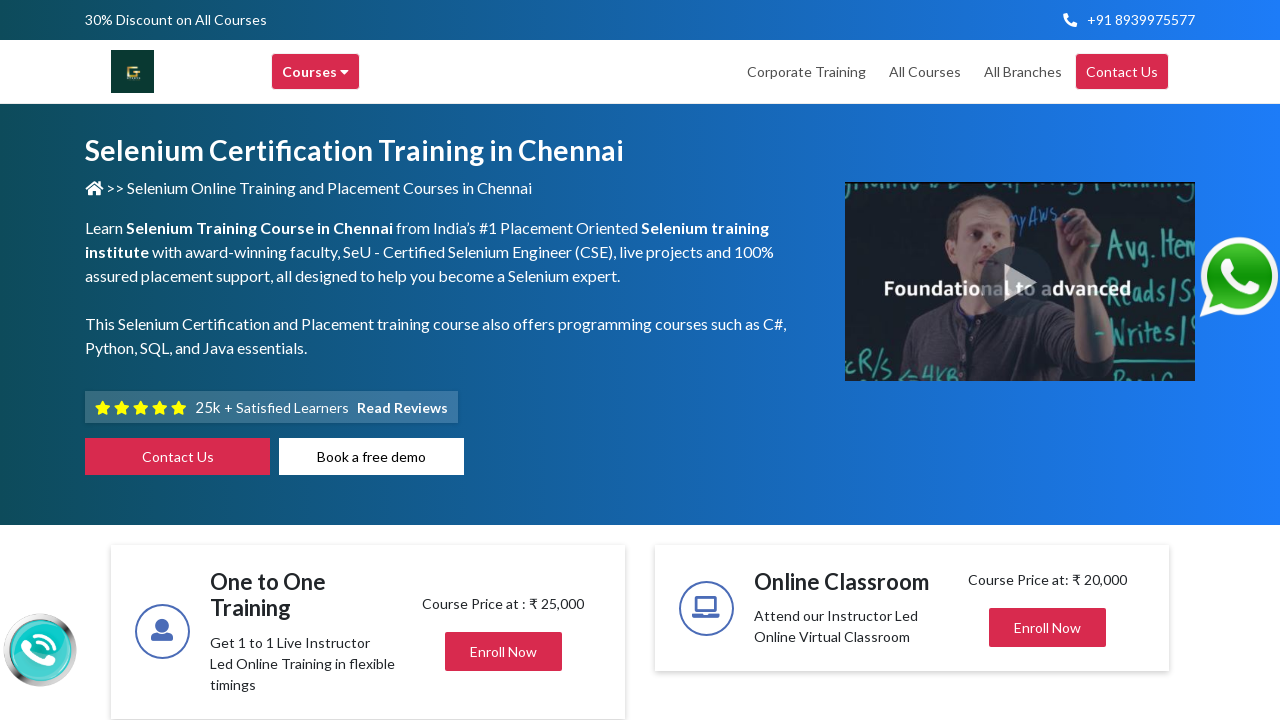

Scrolled to Core Java section
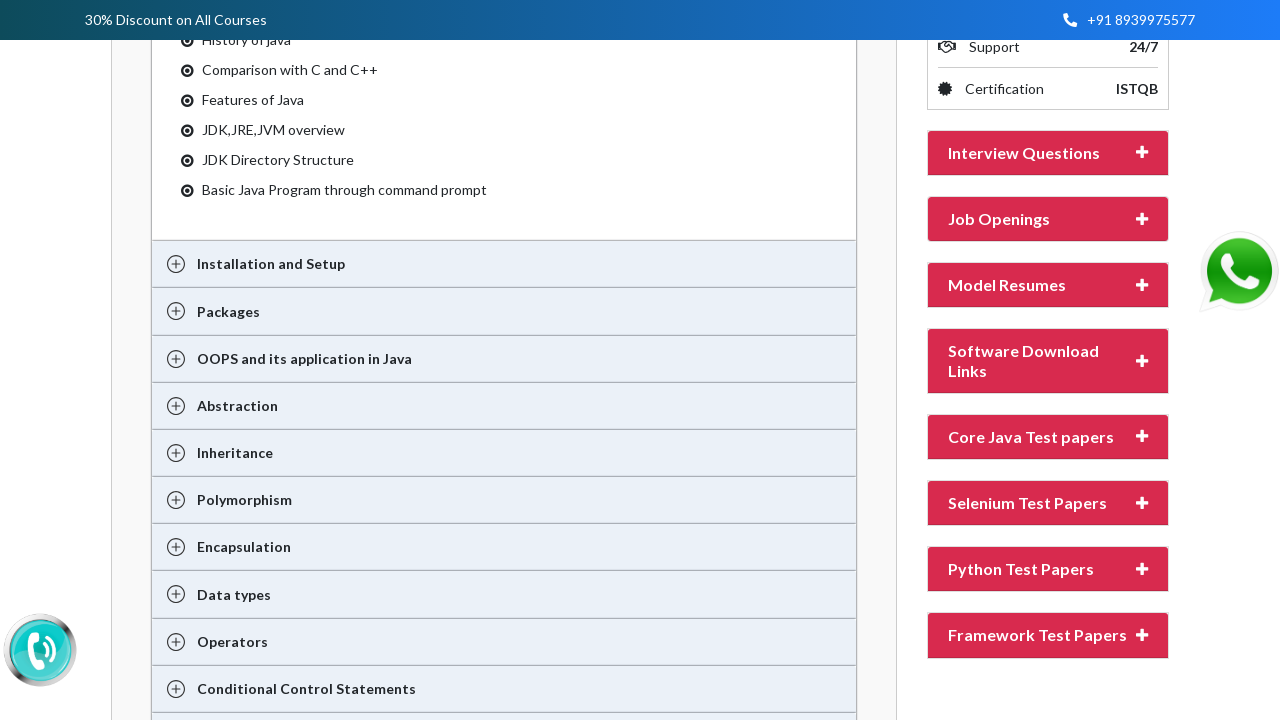

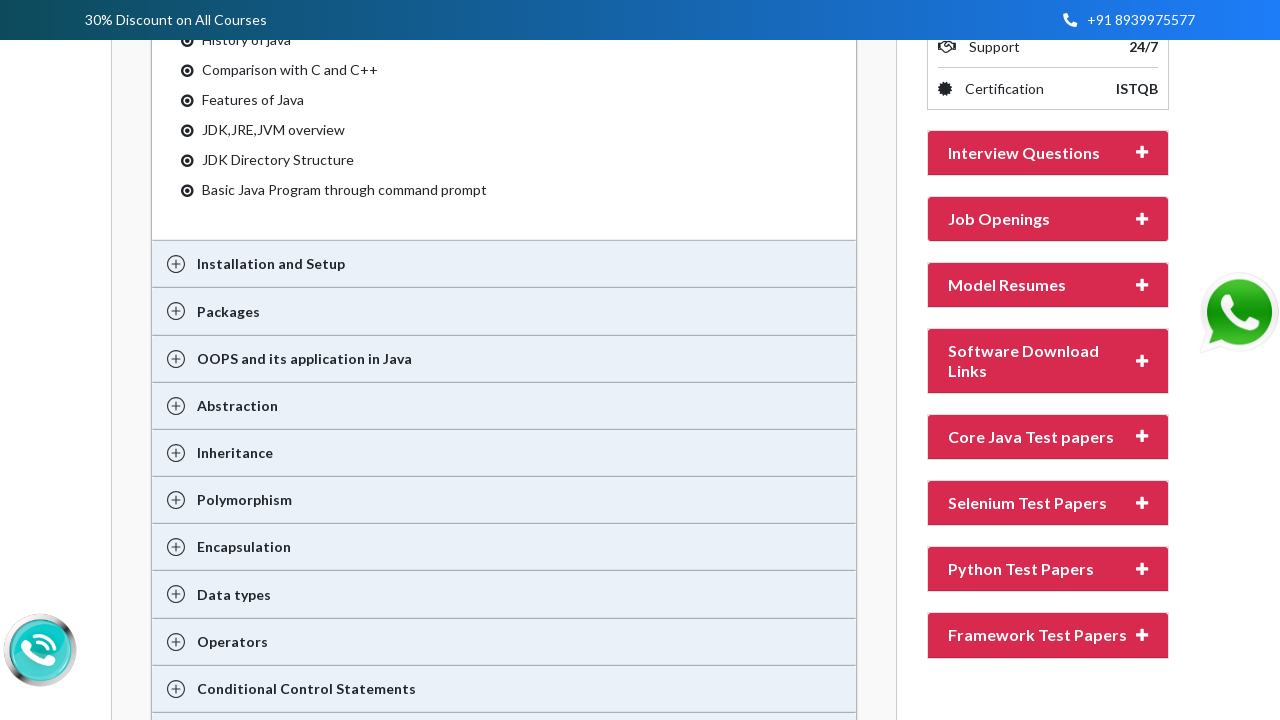